Tests the Top List page by navigating to it and checking if Shakespeare programming language appears in the top 20 entries.

Starting URL: http://99-bottles-of-beer.net/lyrics.html

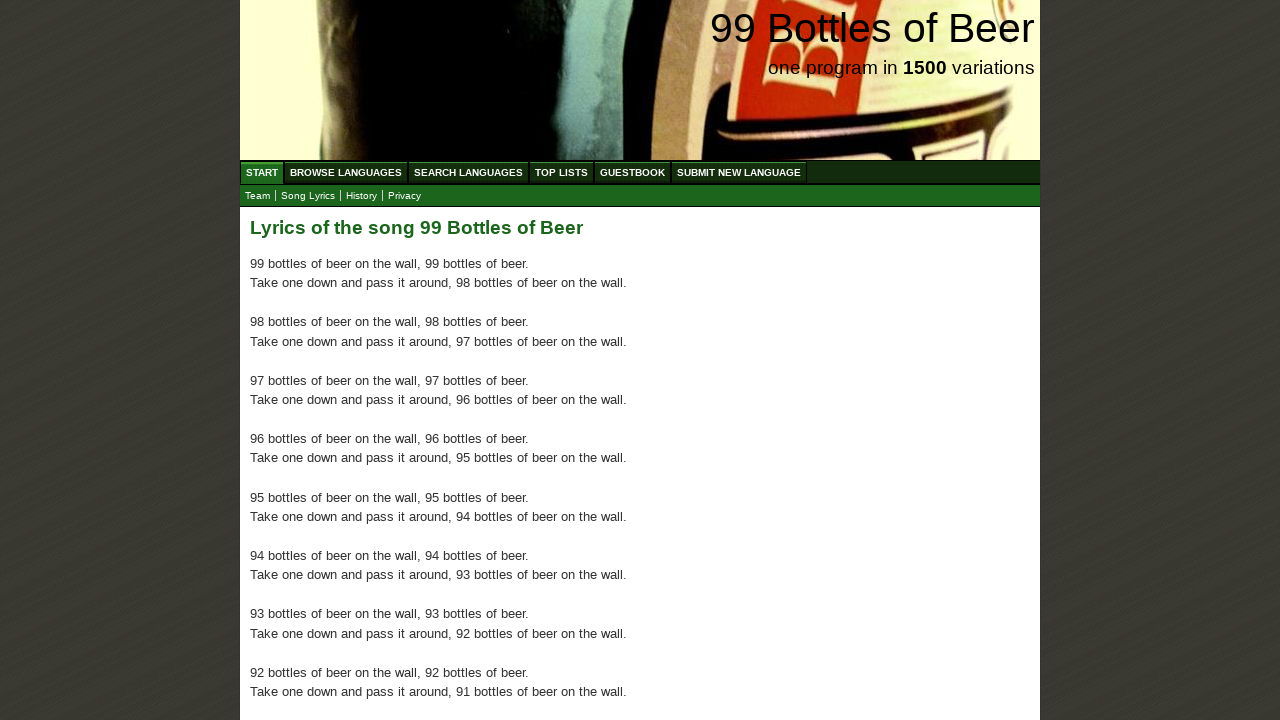

Clicked on Top List menu link at (562, 172) on xpath=//ul/li/a[@href='/toplist.html']
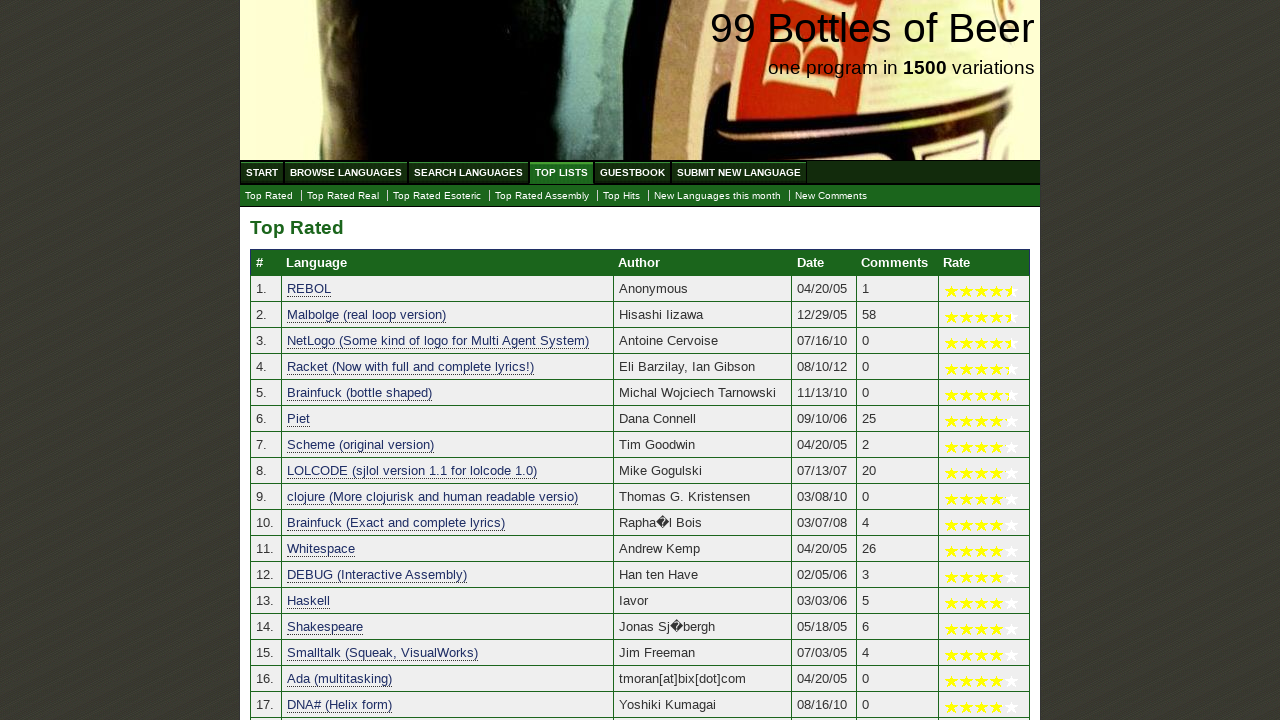

Top List page loaded with table entries
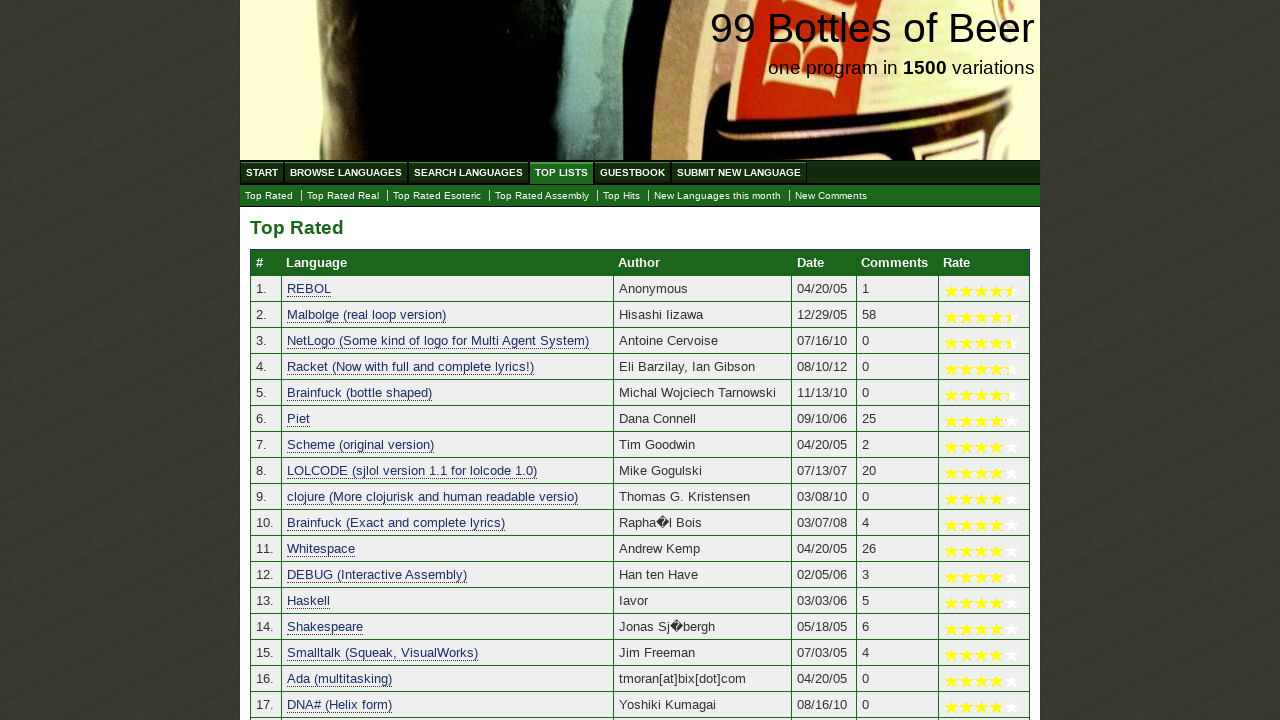

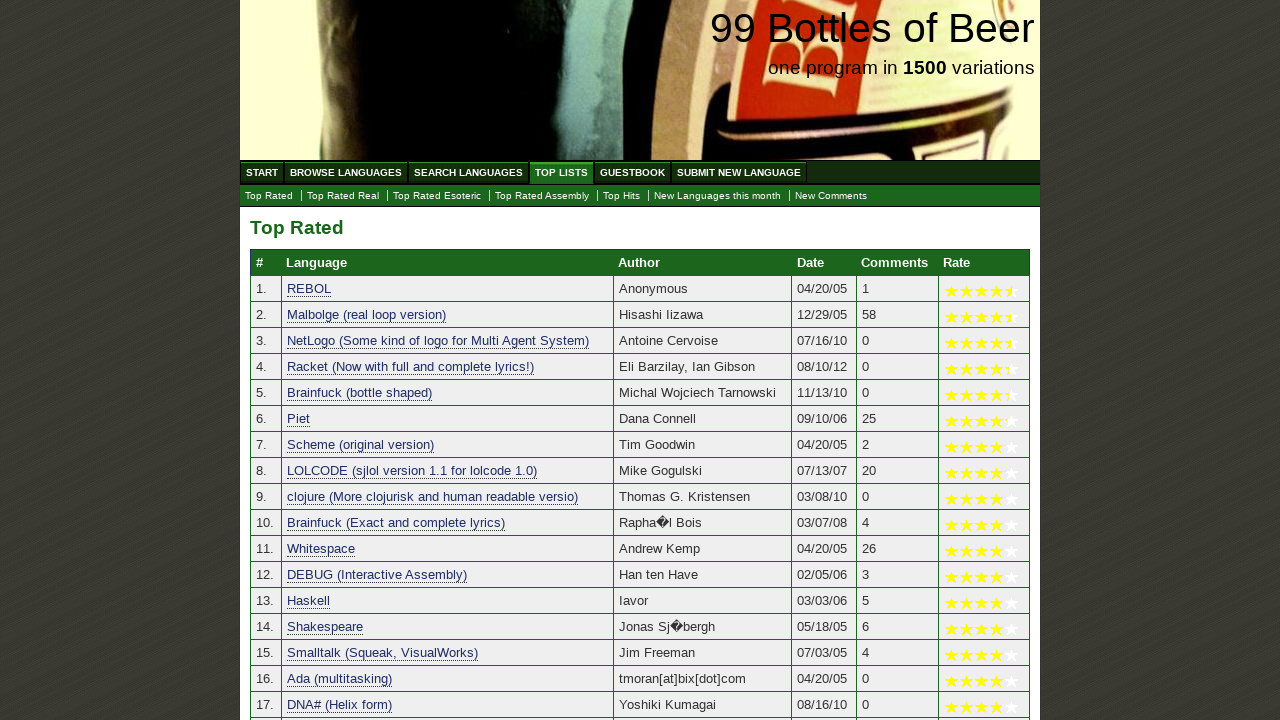